Tests the jQuery UI datepicker widget by clicking the date input field to open the calendar and selecting a random date from the displayed calendar

Starting URL: https://jqueryui.com/datepicker/#buttonbar

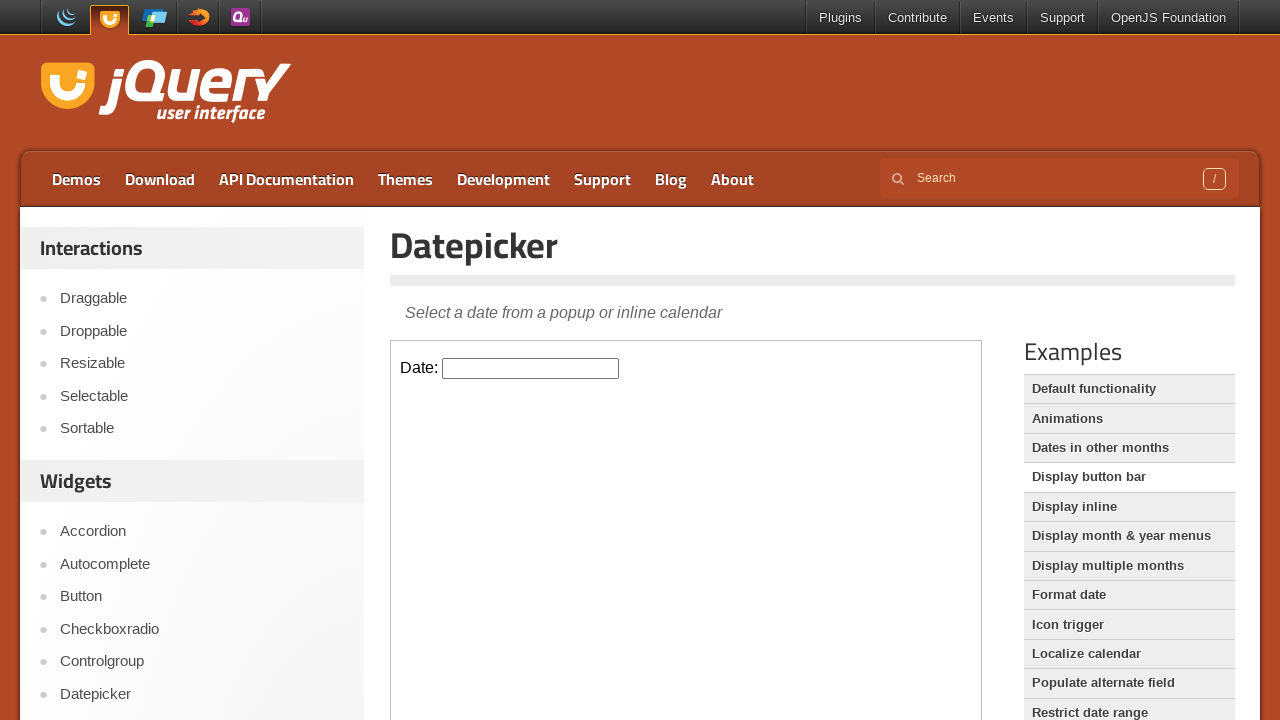

Located the demo iframe containing the datepicker widget
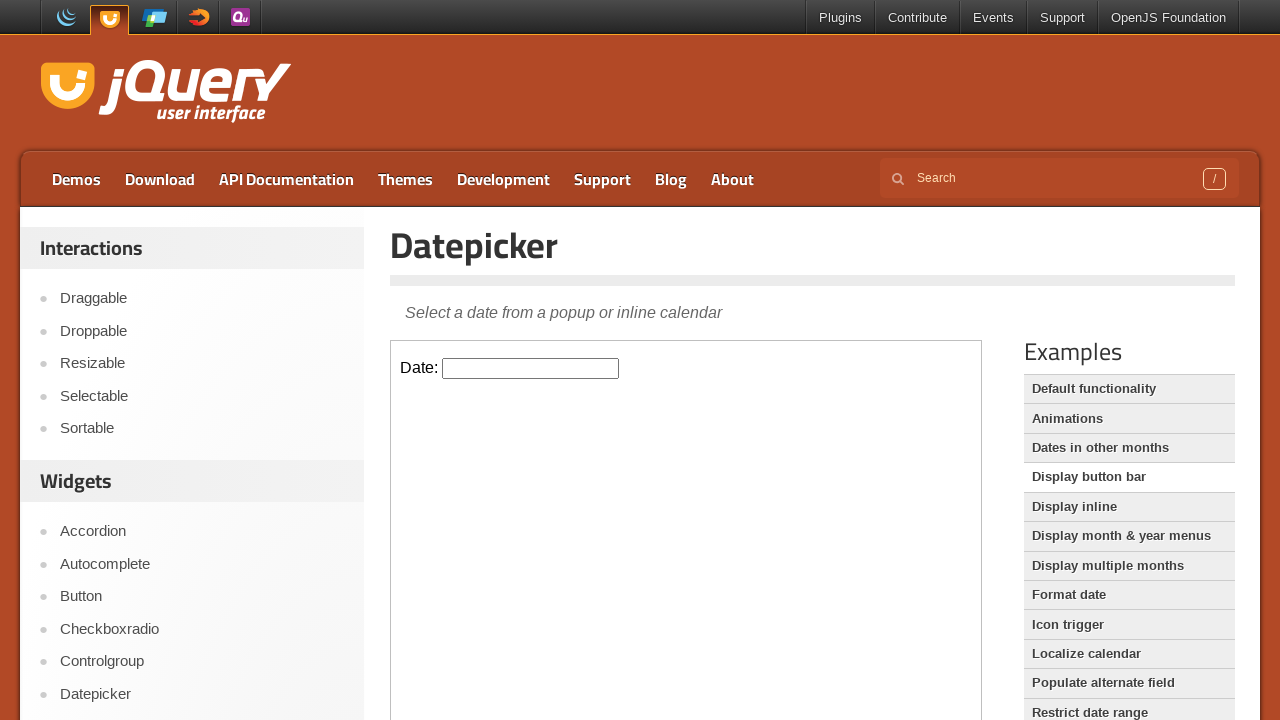

Clicked the datepicker input field to open the calendar at (531, 368) on iframe.demo-frame >> internal:control=enter-frame >> #datepicker
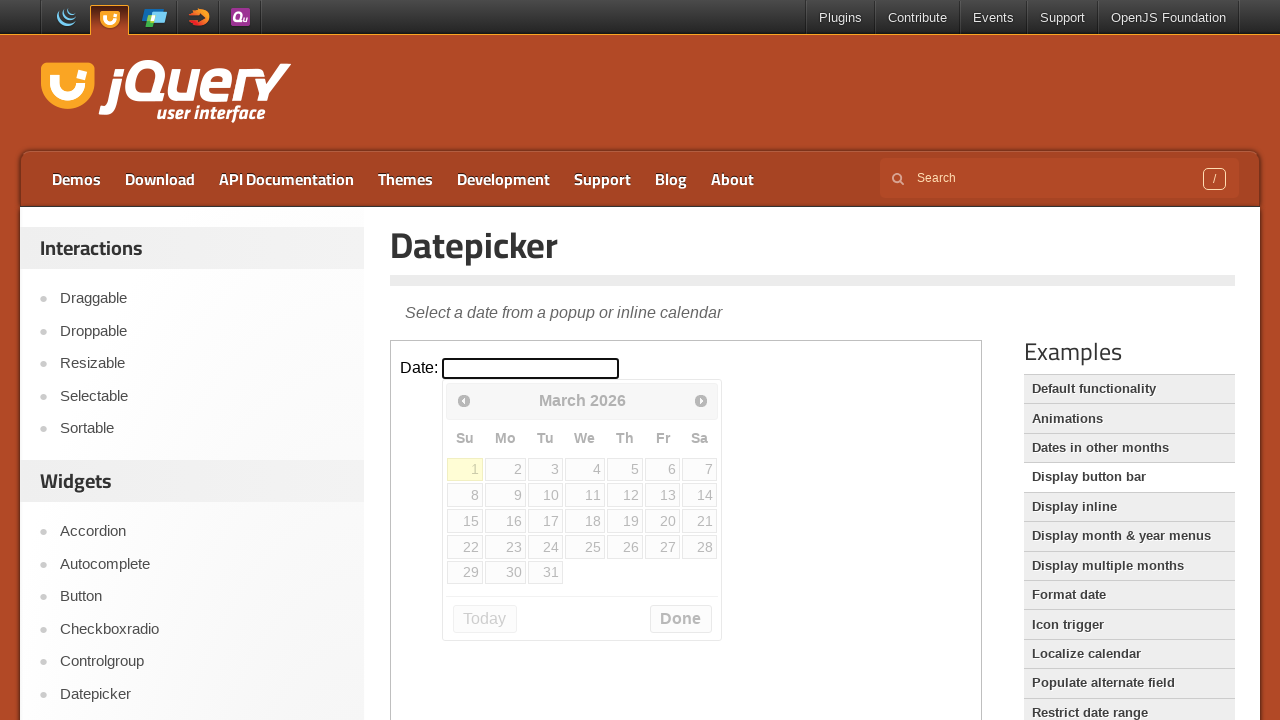

Calendar table loaded and became visible
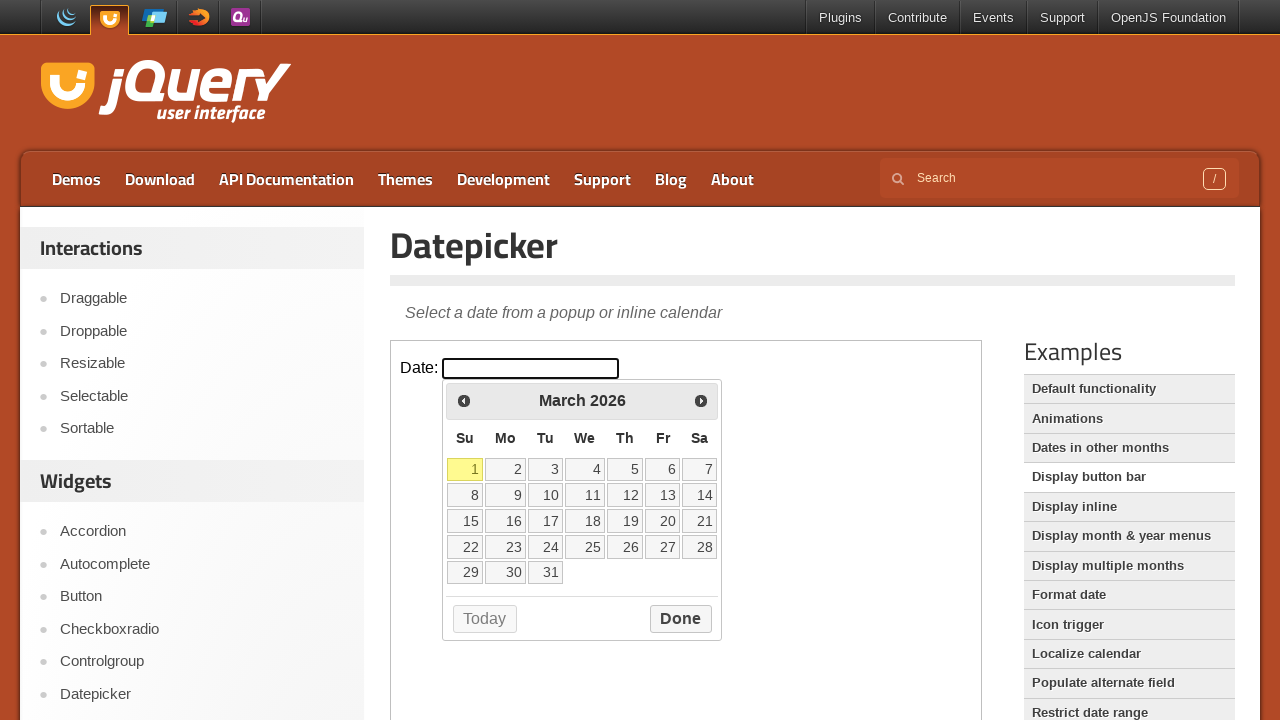

Selected day 15 from the displayed calendar at (465, 521) on iframe.demo-frame >> internal:control=enter-frame >> table.ui-datepicker-calenda
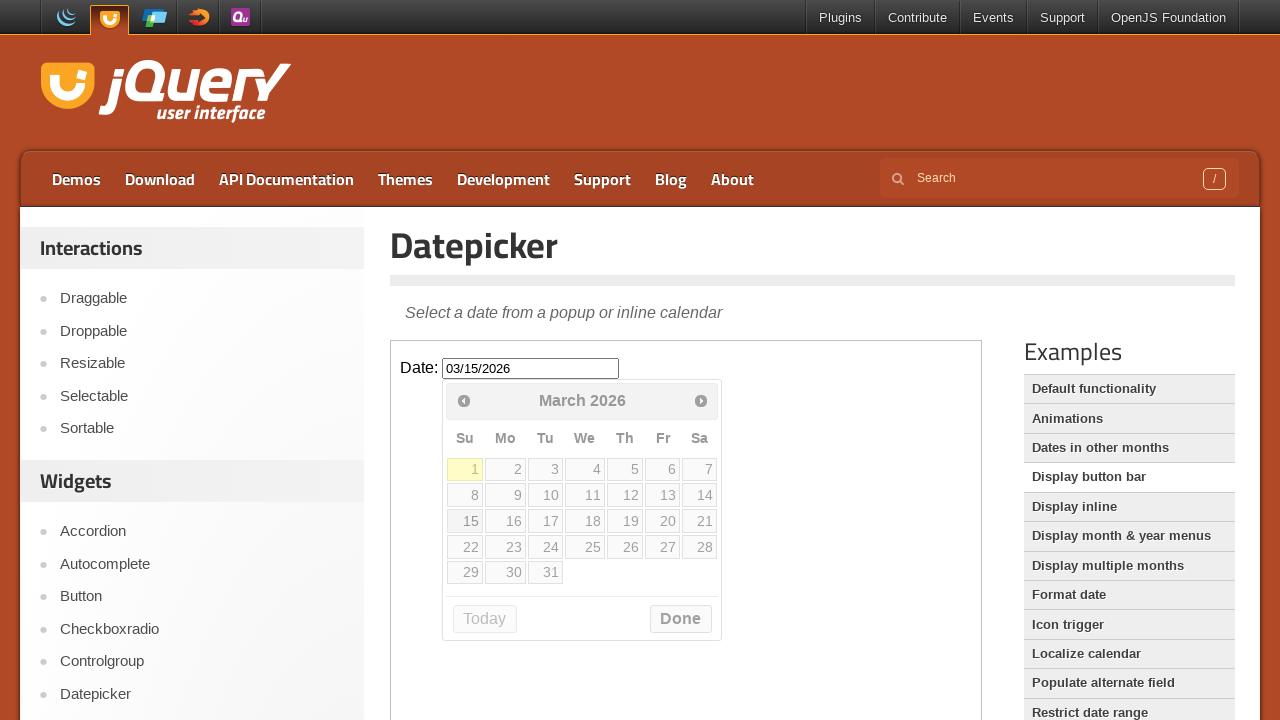

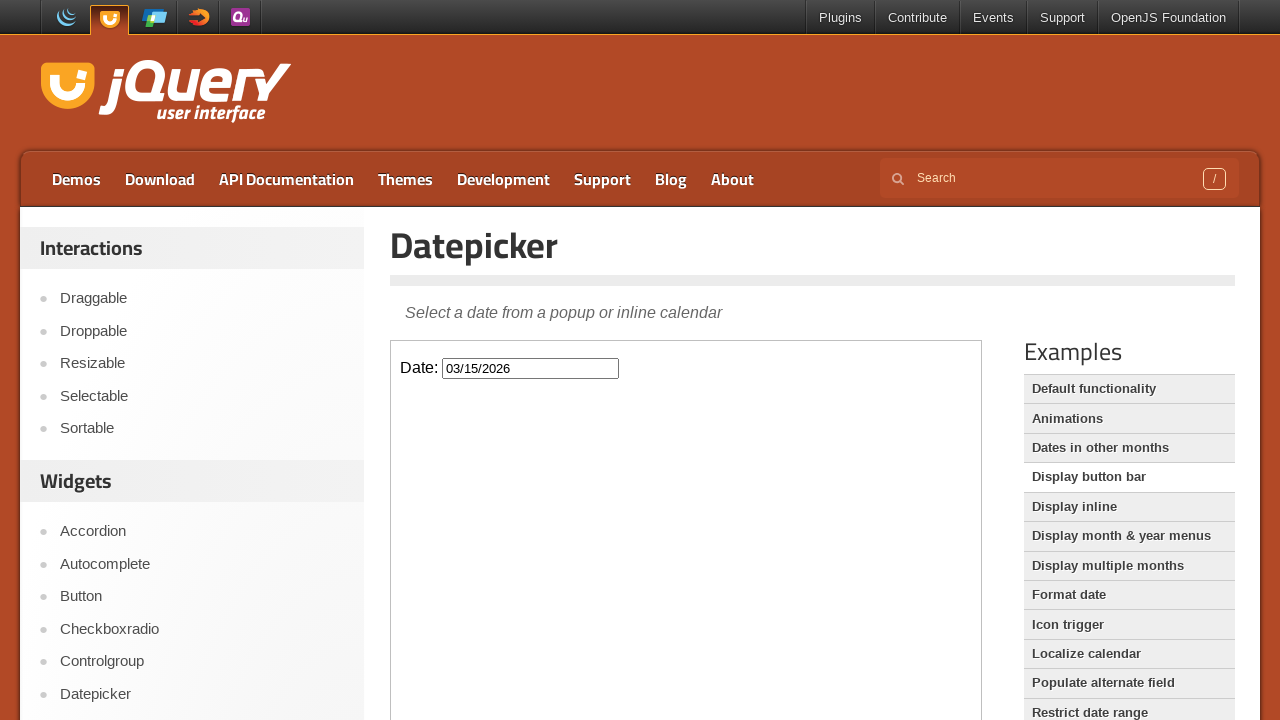